Tests adding multiple todo items to the list and verifies they appear correctly

Starting URL: https://demo.playwright.dev/todomvc

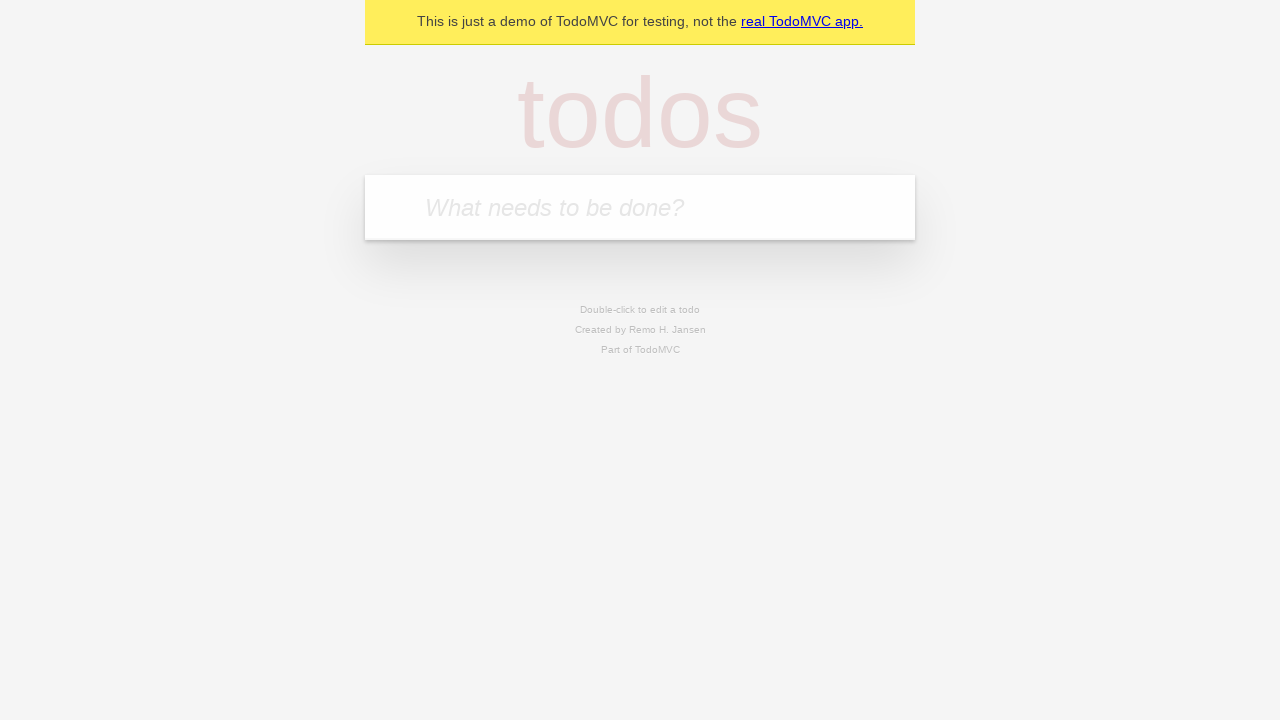

Filled todo input with 'buy some cheese' on internal:attr=[placeholder="What needs to be done?"i]
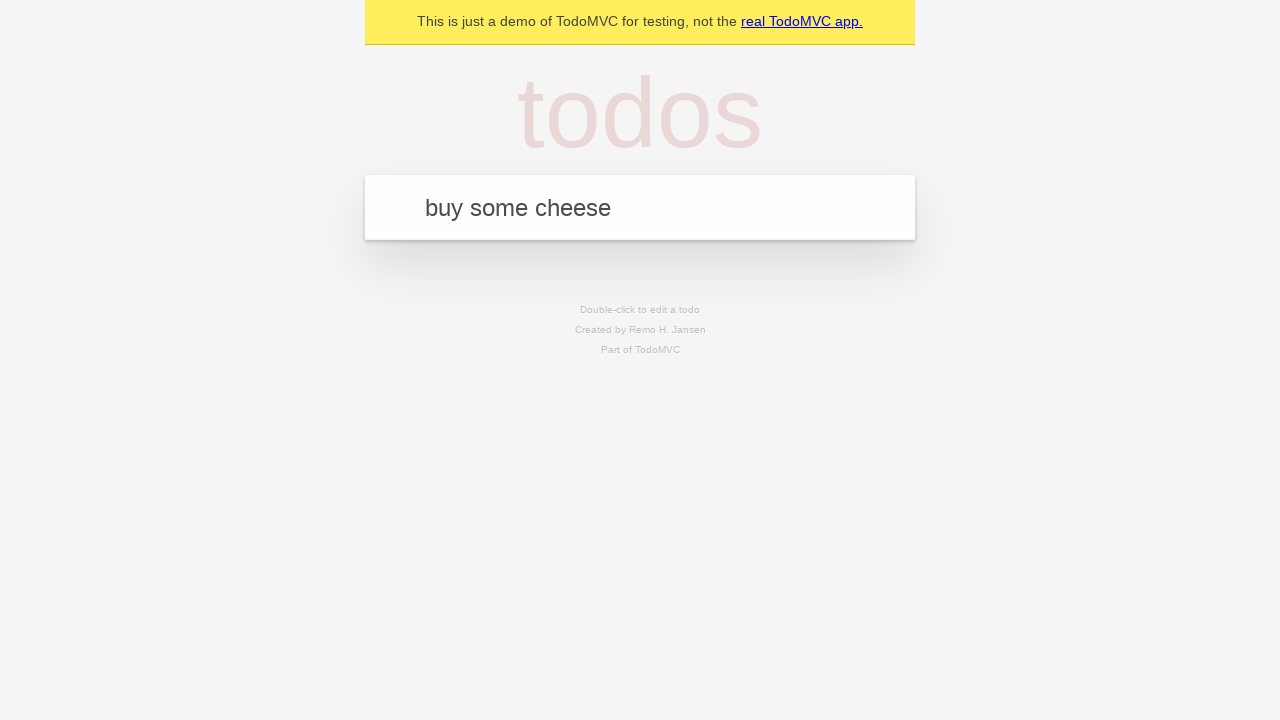

Pressed Enter to add first todo item on internal:attr=[placeholder="What needs to be done?"i]
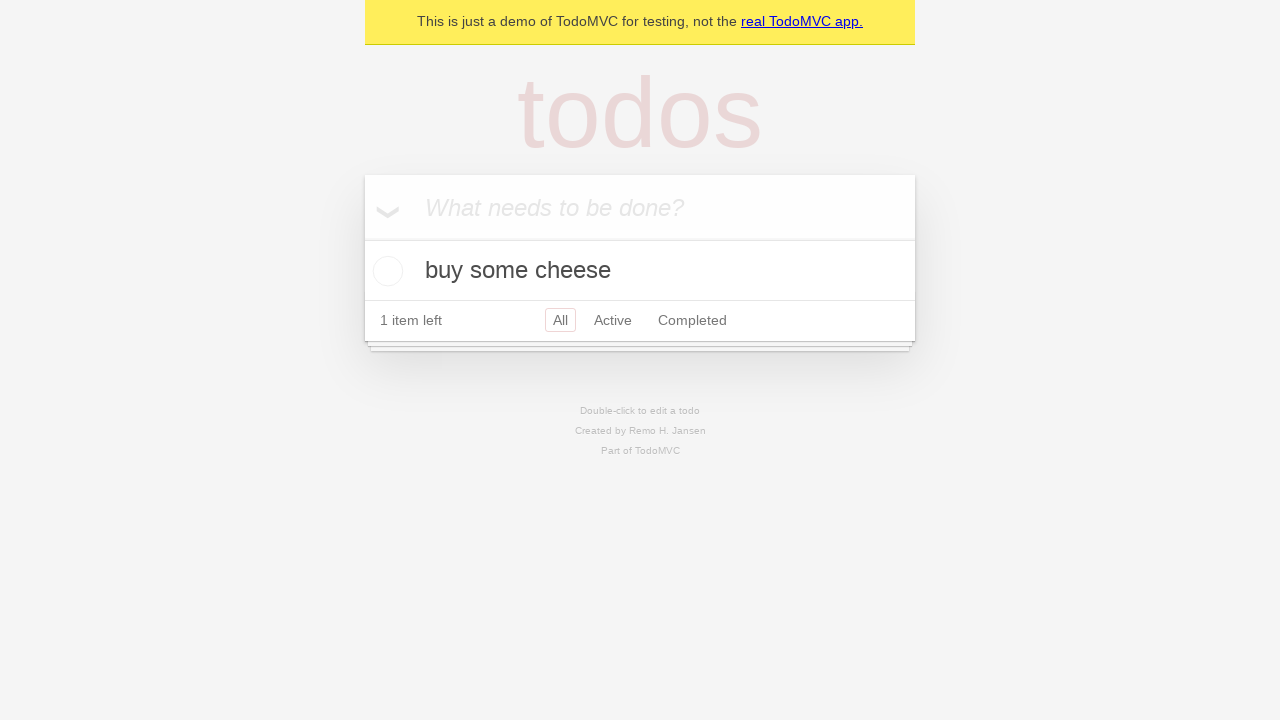

First todo item appeared in the list
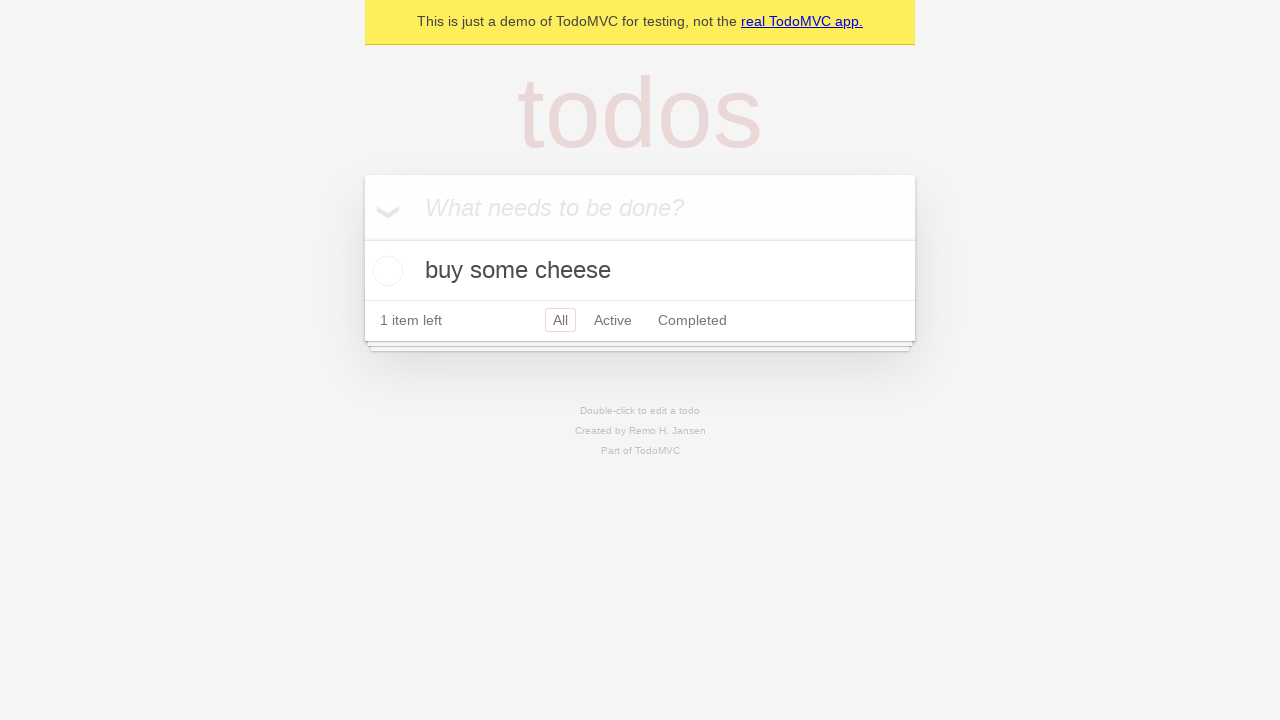

Filled todo input with 'feed the cat' on internal:attr=[placeholder="What needs to be done?"i]
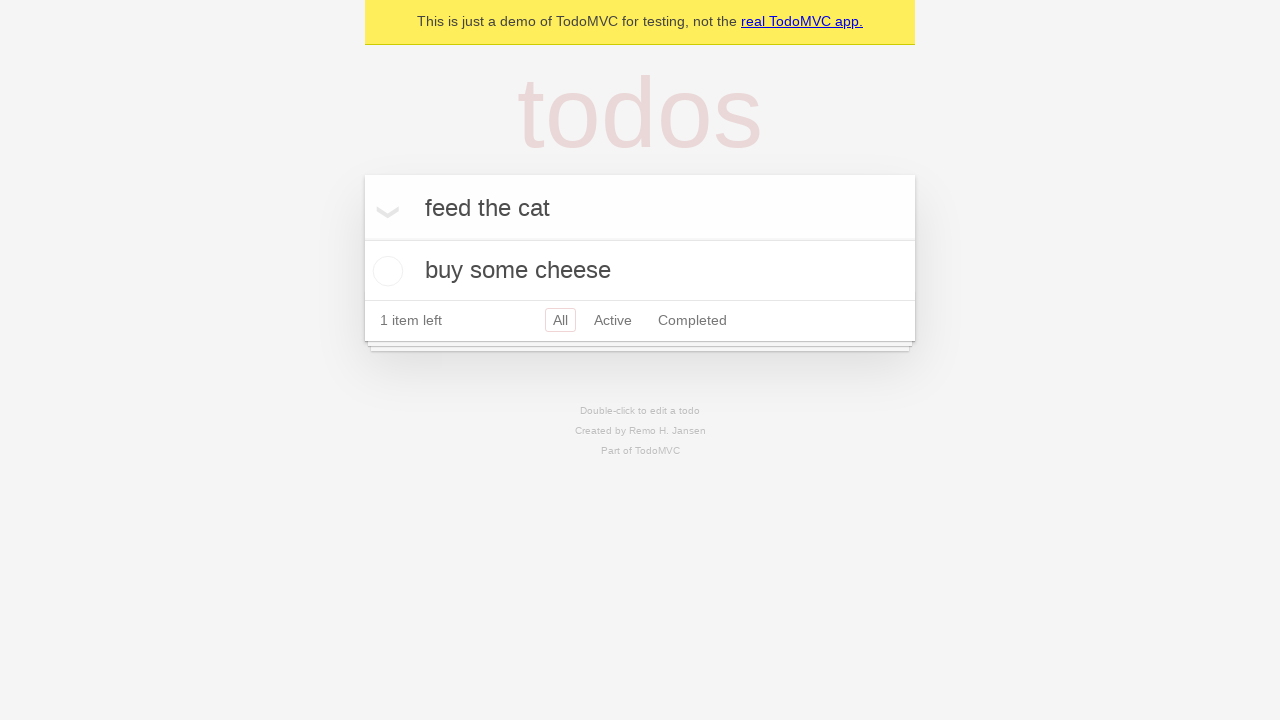

Pressed Enter to add second todo item on internal:attr=[placeholder="What needs to be done?"i]
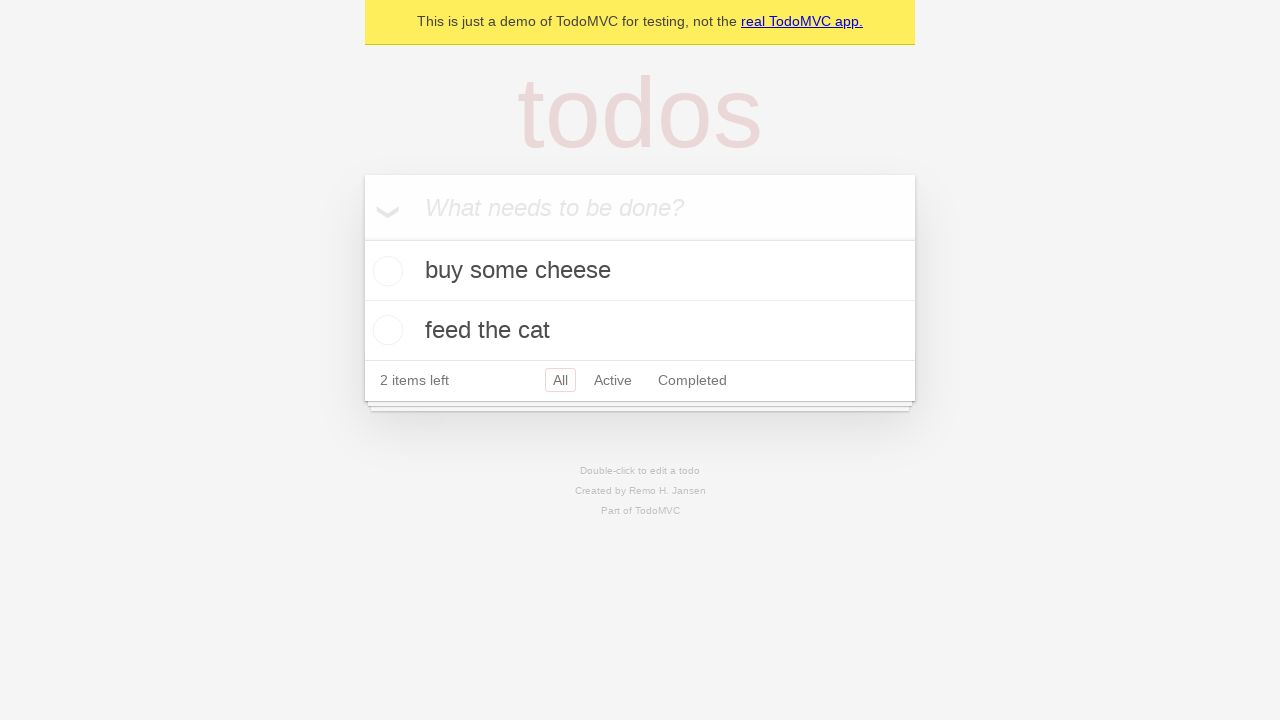

Second todo item appeared in the list
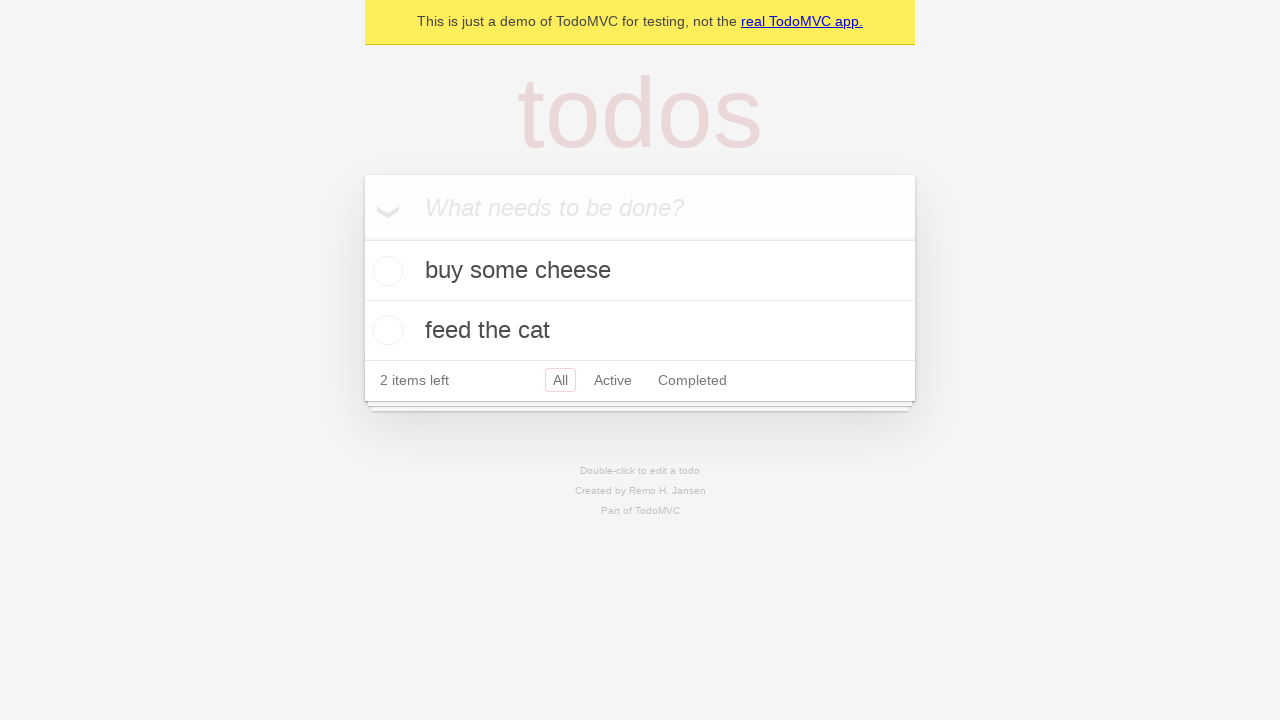

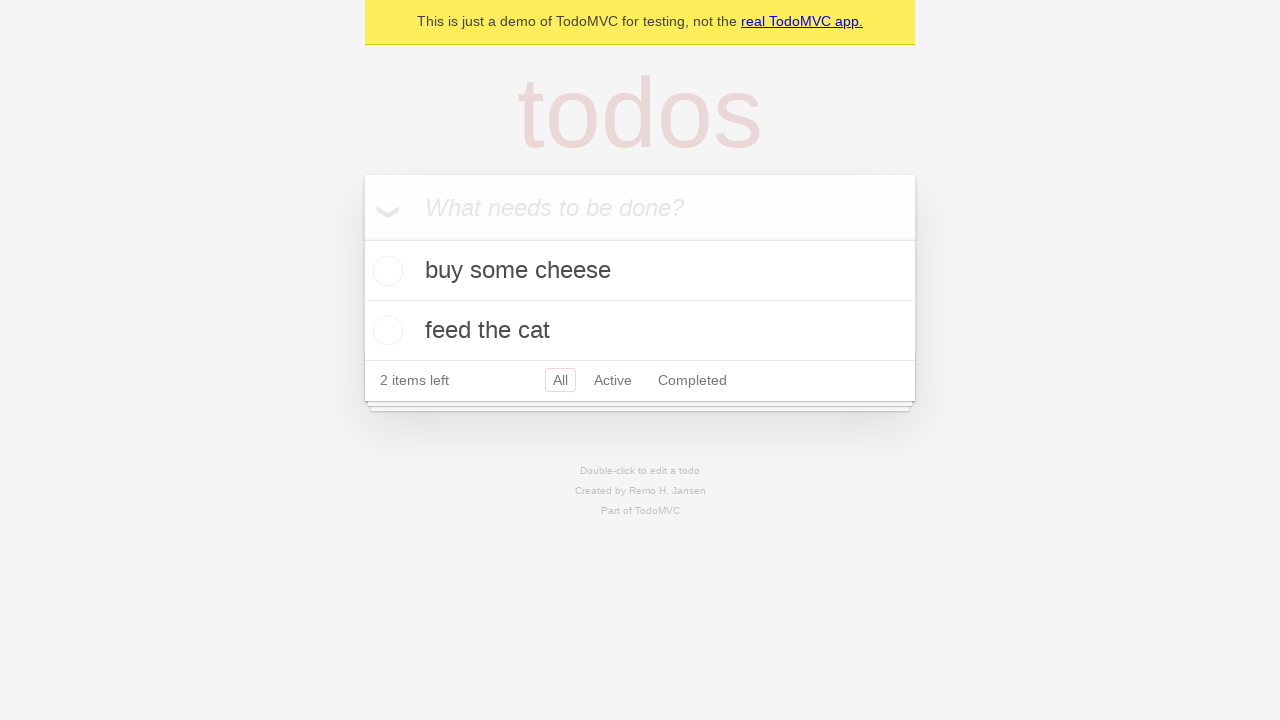